Tests that the browser back button works correctly with filter navigation

Starting URL: https://demo.playwright.dev/todomvc

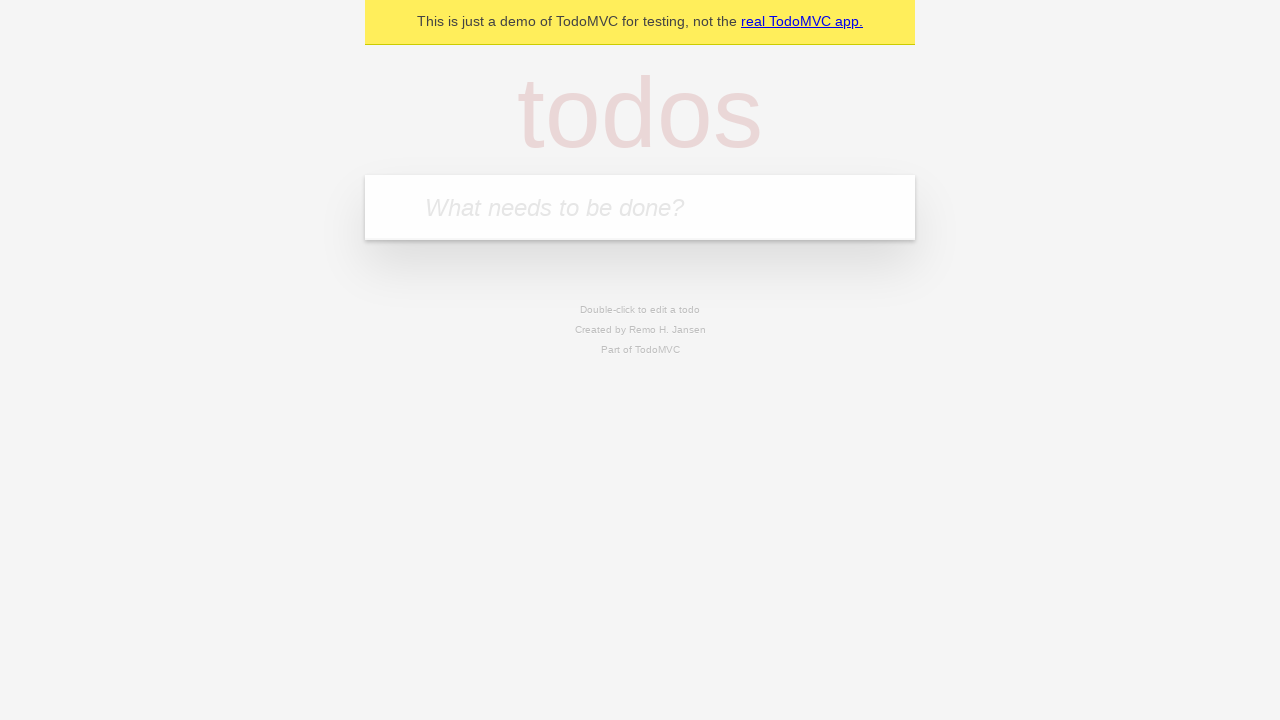

Filled new todo field with 'buy some cheese' on .new-todo
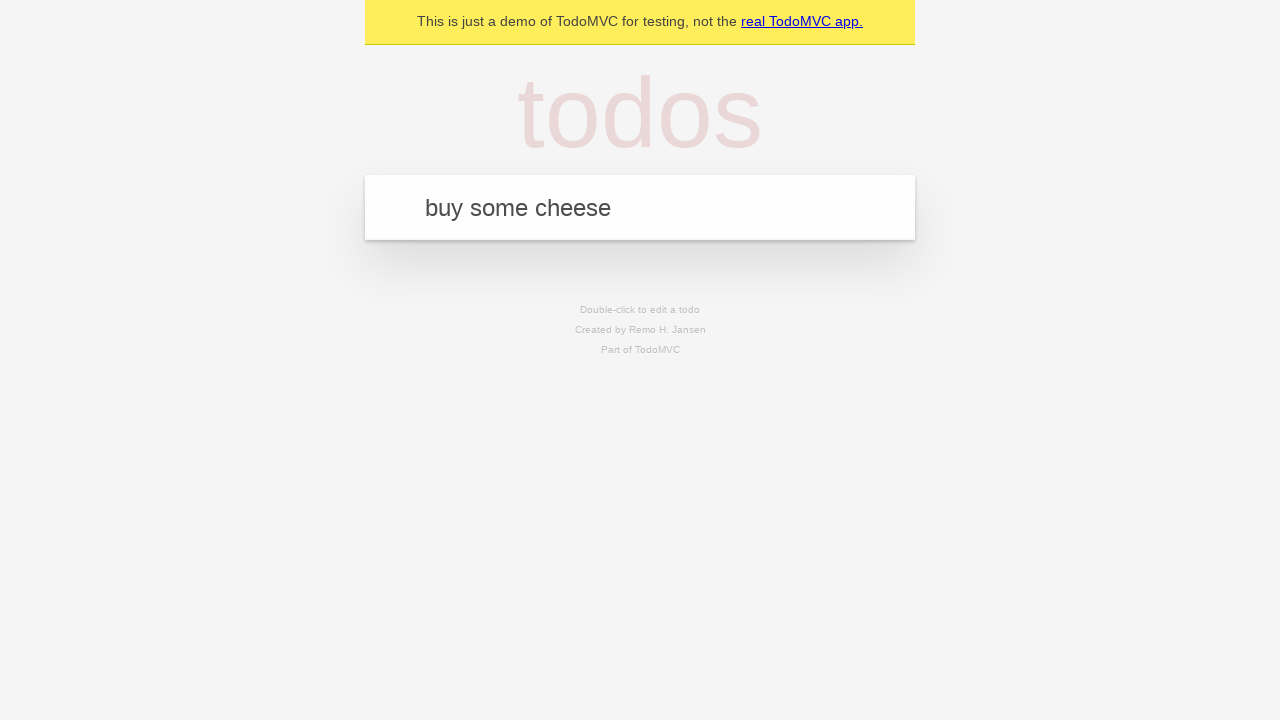

Pressed Enter to add first todo on .new-todo
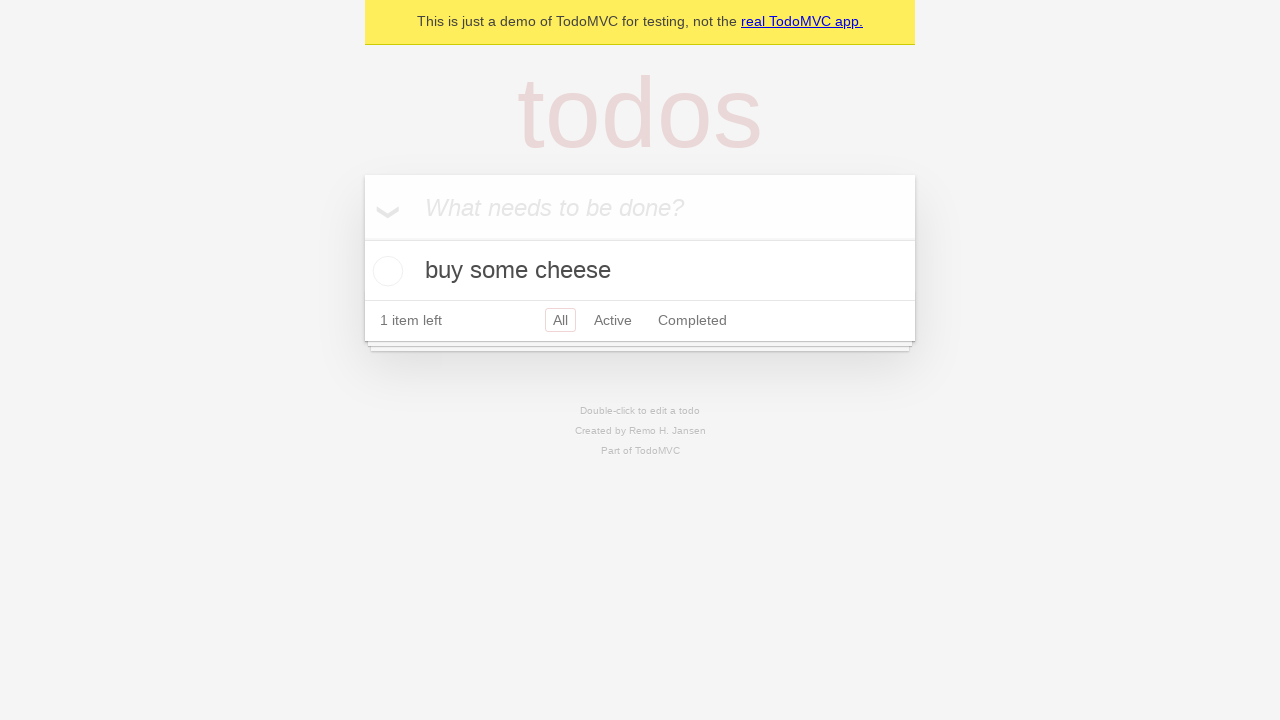

Filled new todo field with 'feed the cat' on .new-todo
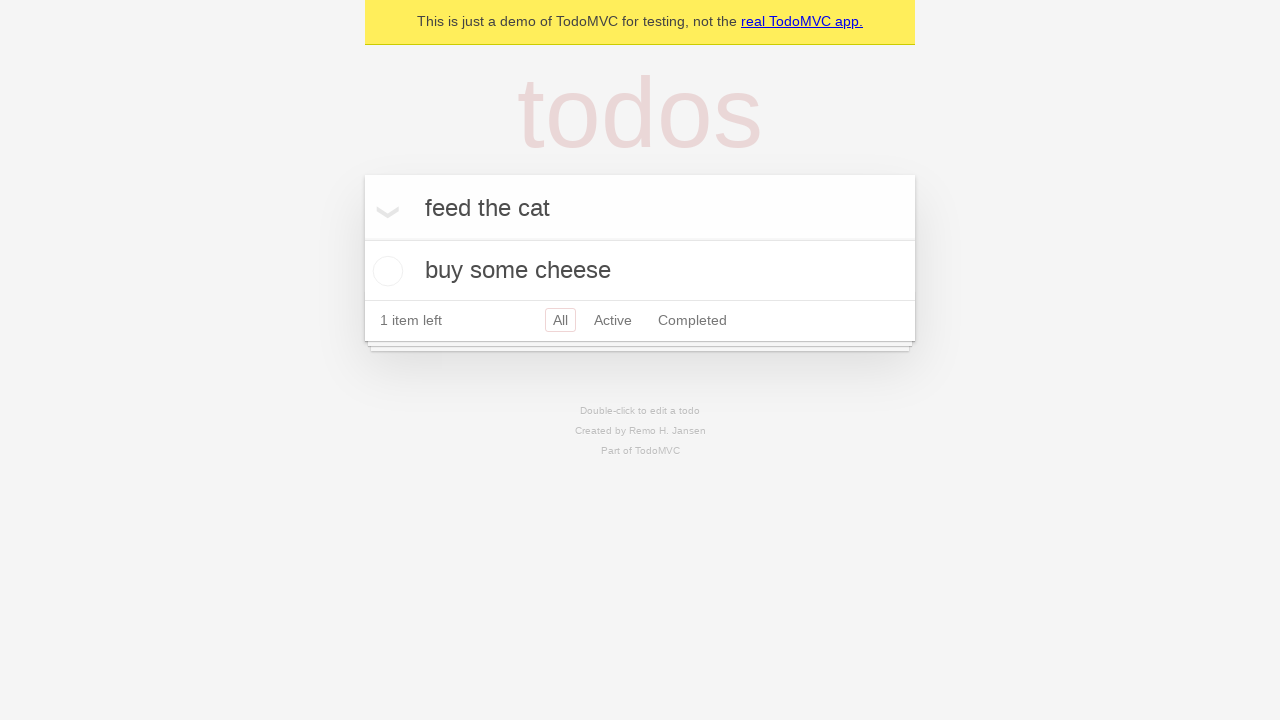

Pressed Enter to add second todo on .new-todo
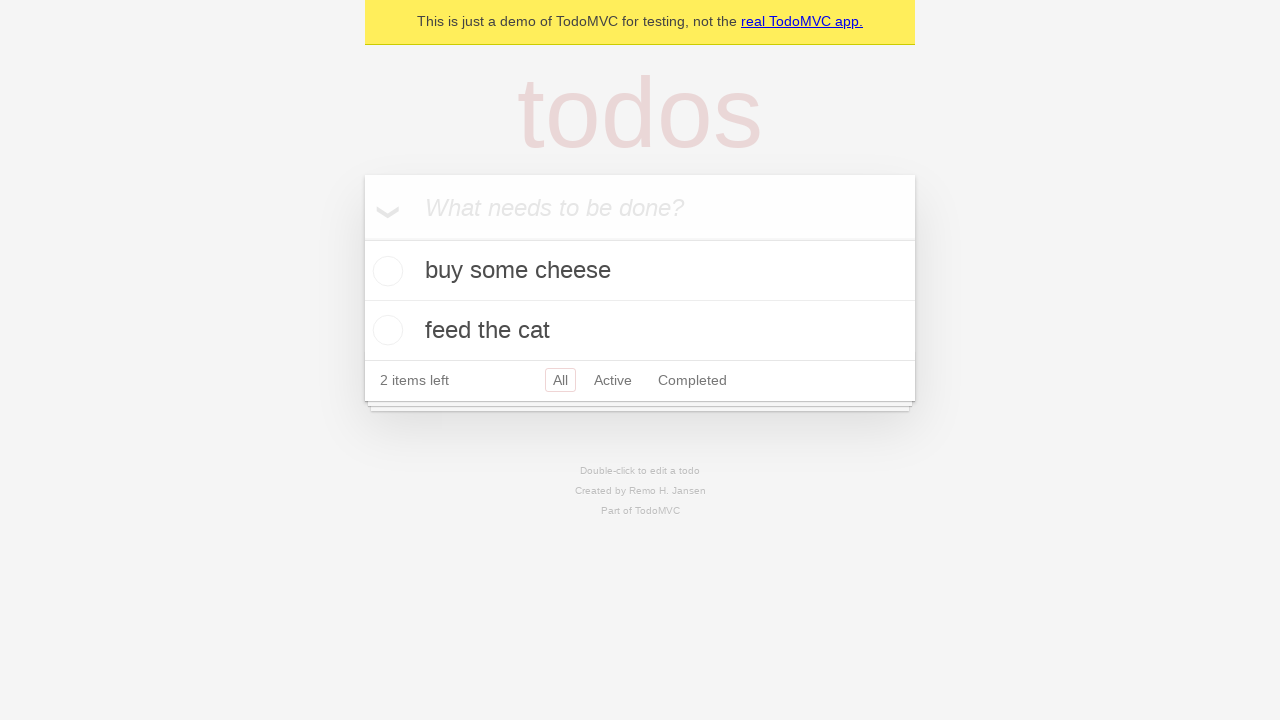

Filled new todo field with 'book a doctors appointment' on .new-todo
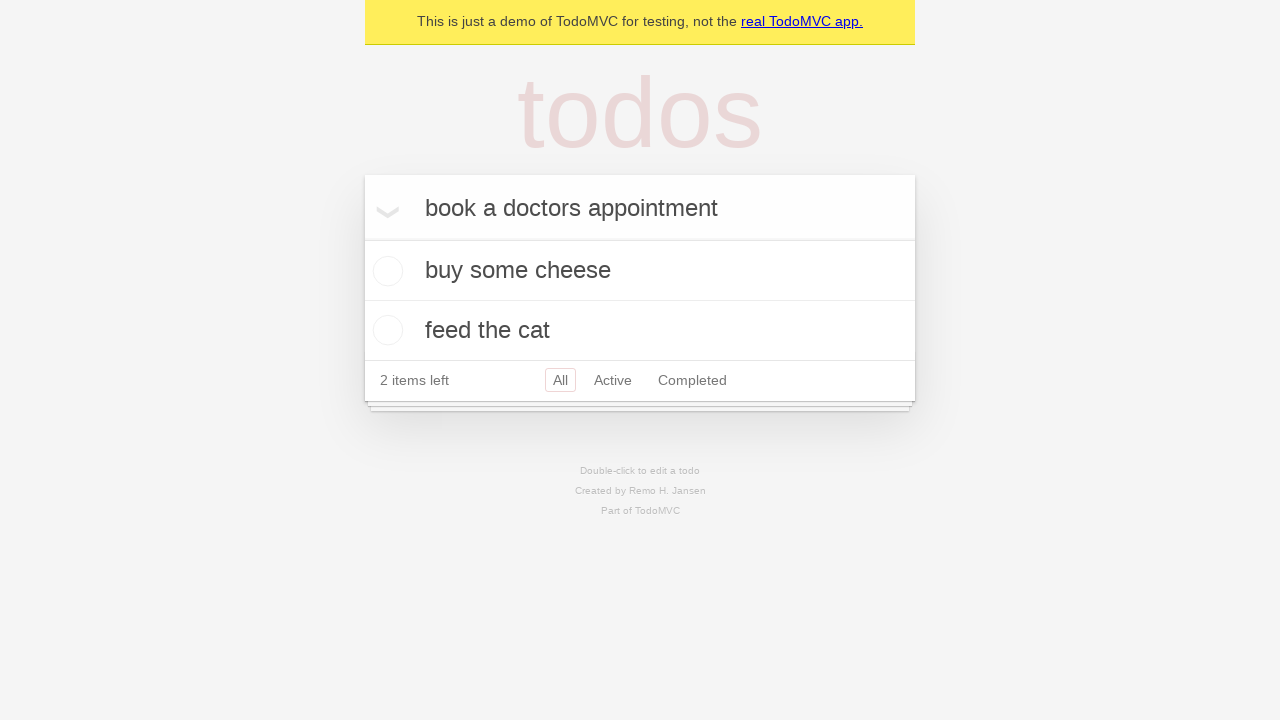

Pressed Enter to add third todo on .new-todo
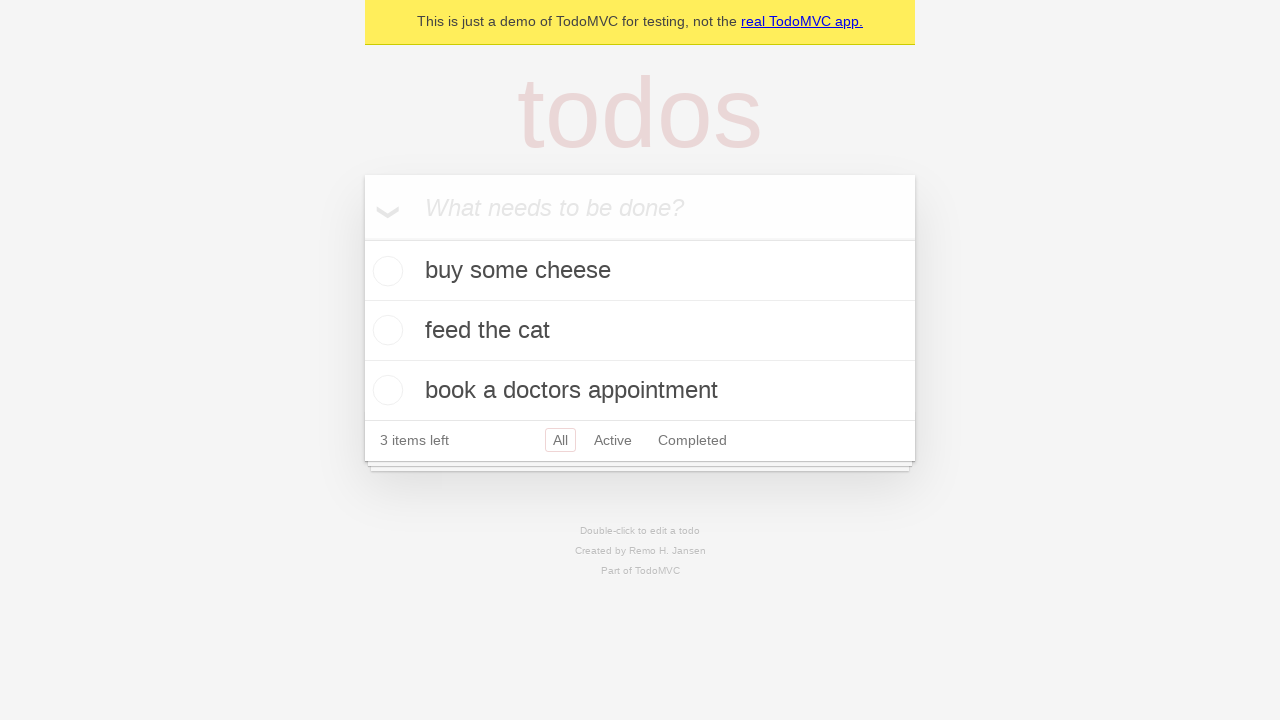

Toggled second todo item as completed at (385, 330) on .todo-list li .toggle >> nth=1
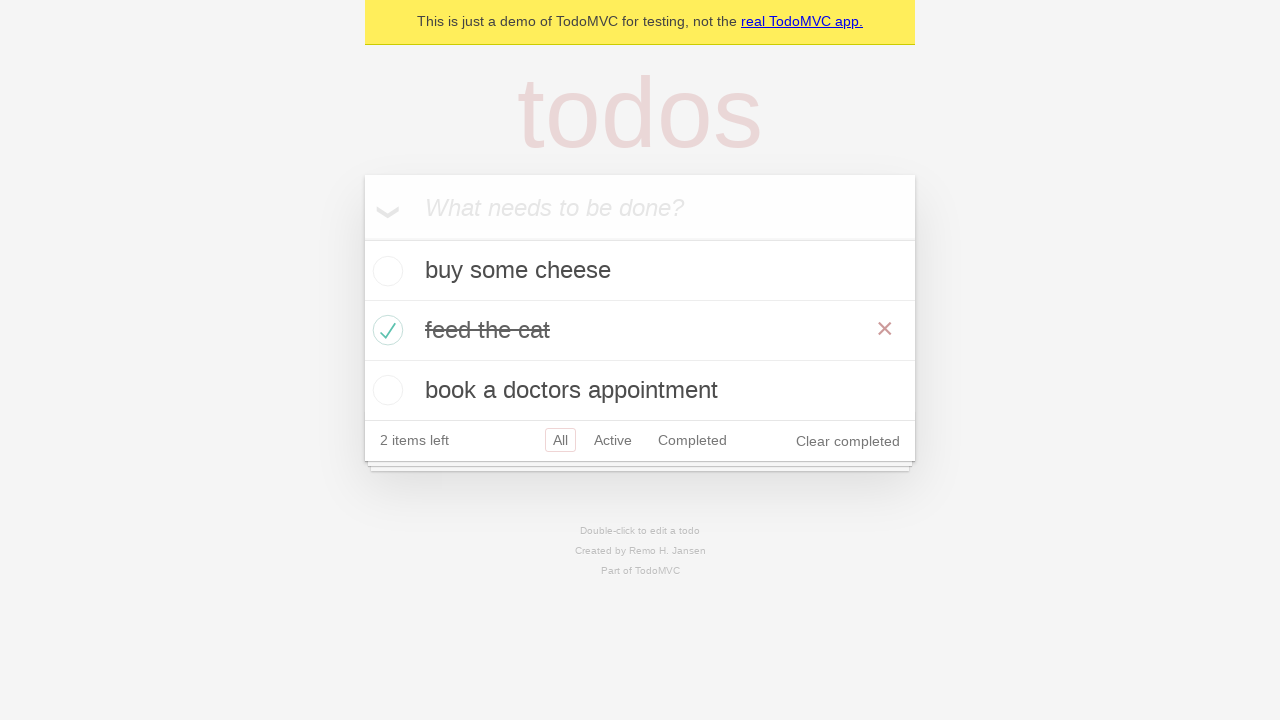

Clicked Active filter at (613, 440) on text=Active
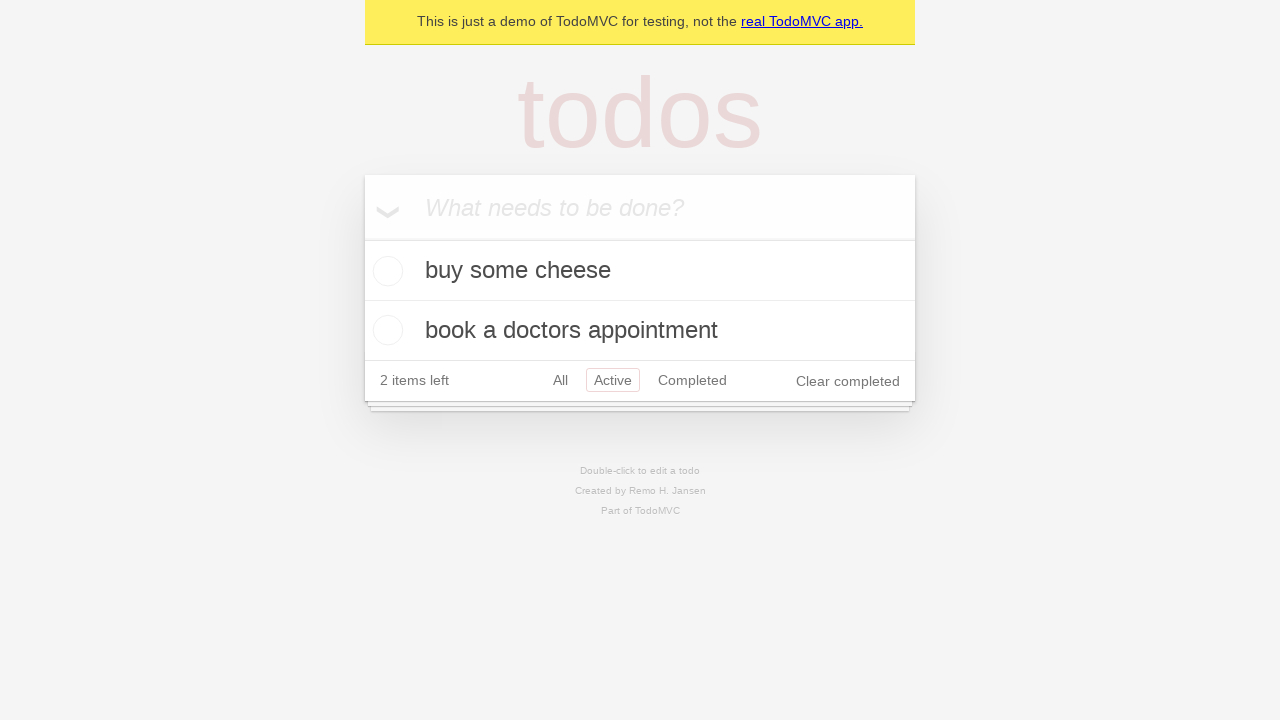

Clicked Completed filter at (692, 380) on text=Completed
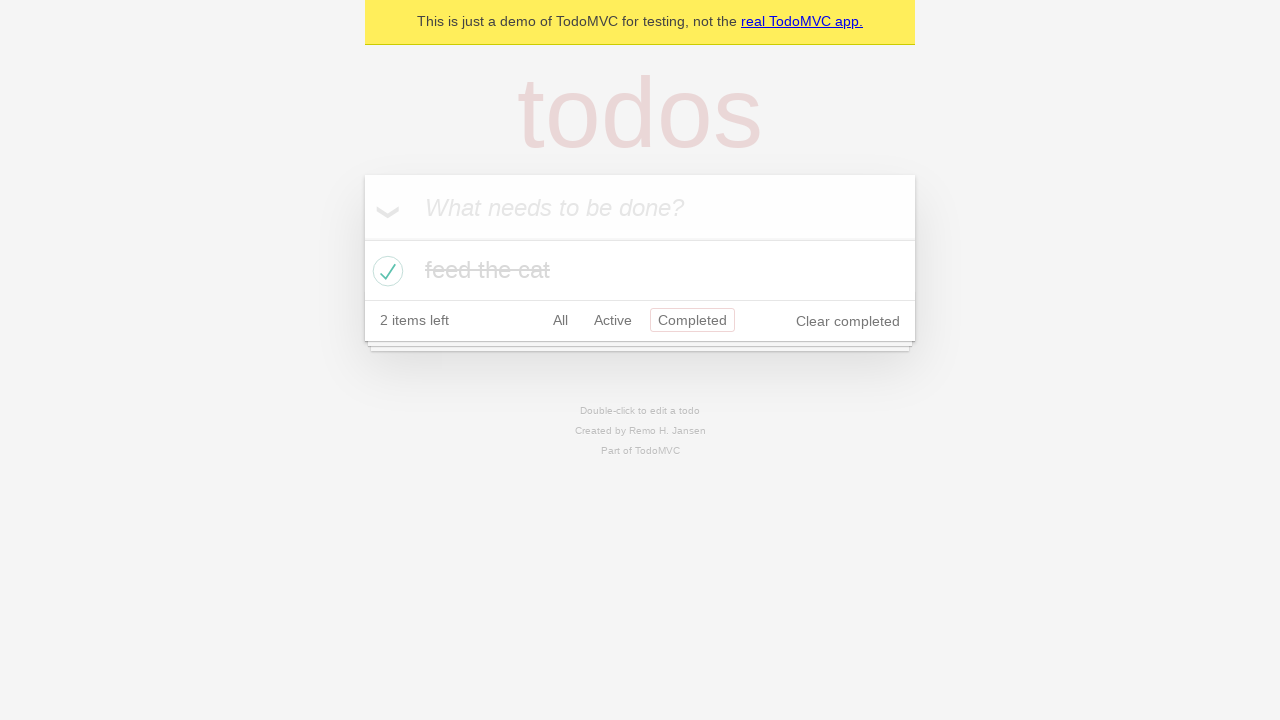

Verified only 1 completed item is visible
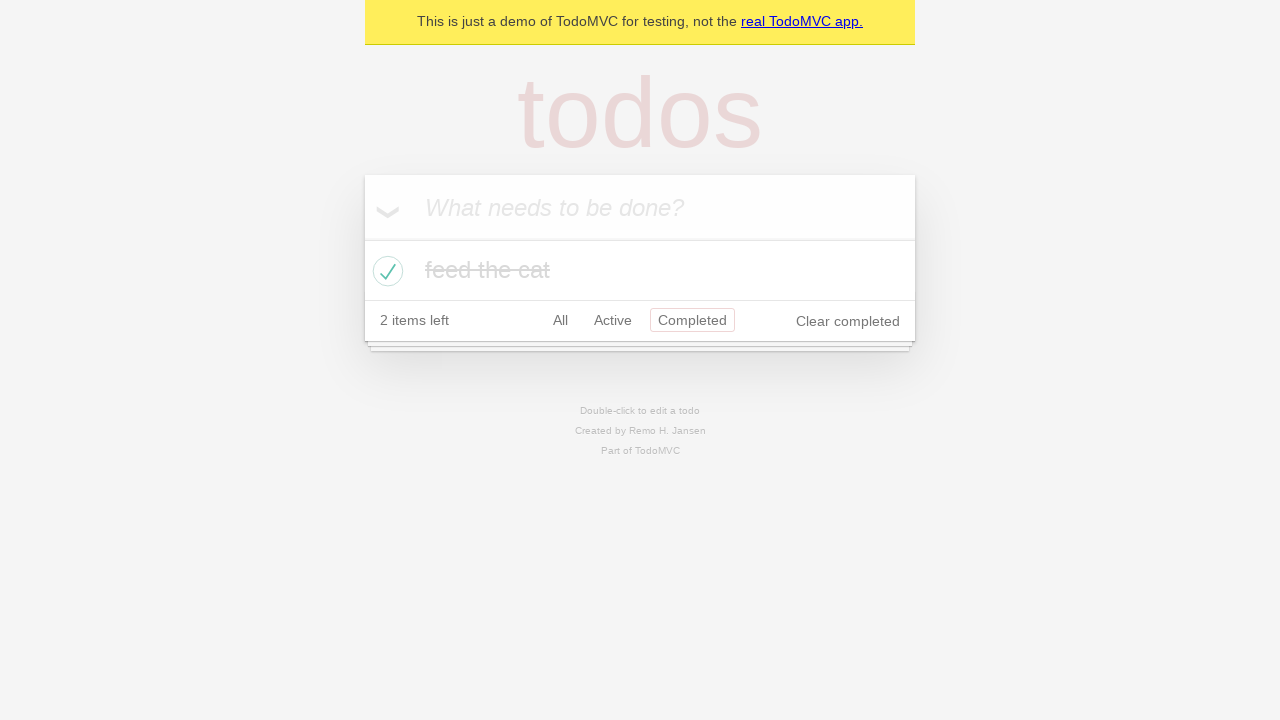

Navigated back to Active filter
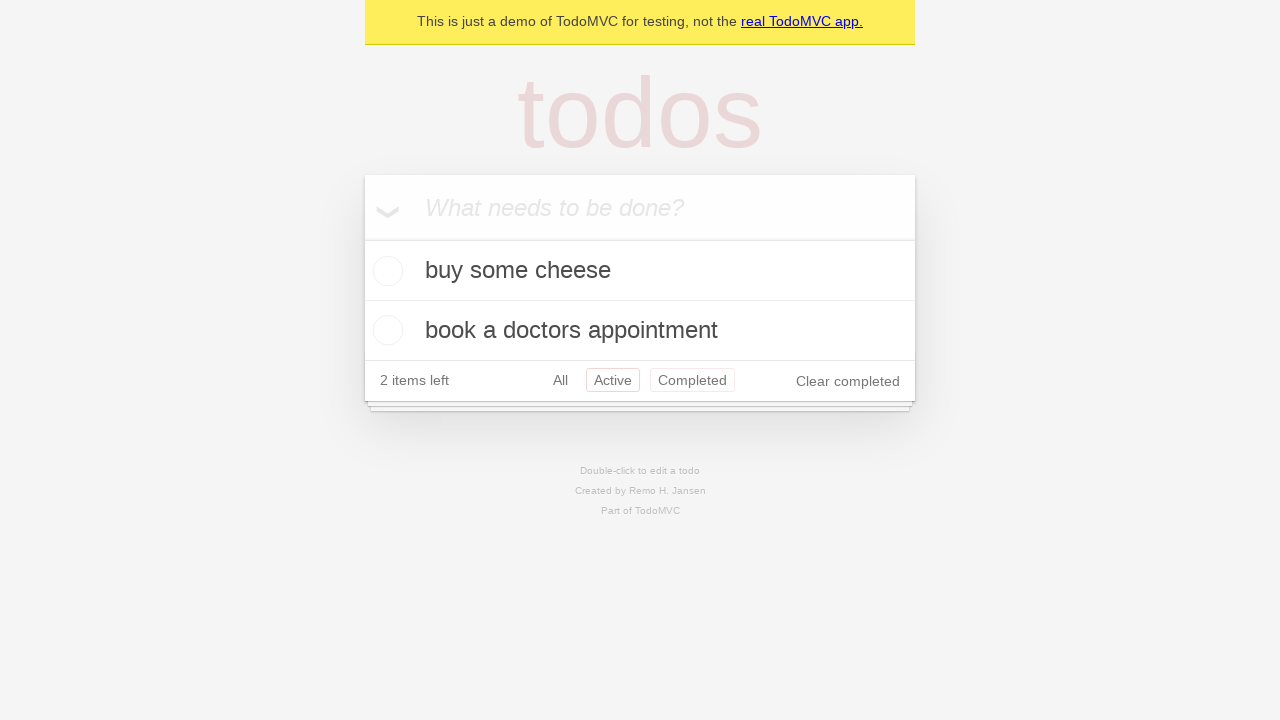

Verified 2 active items are visible
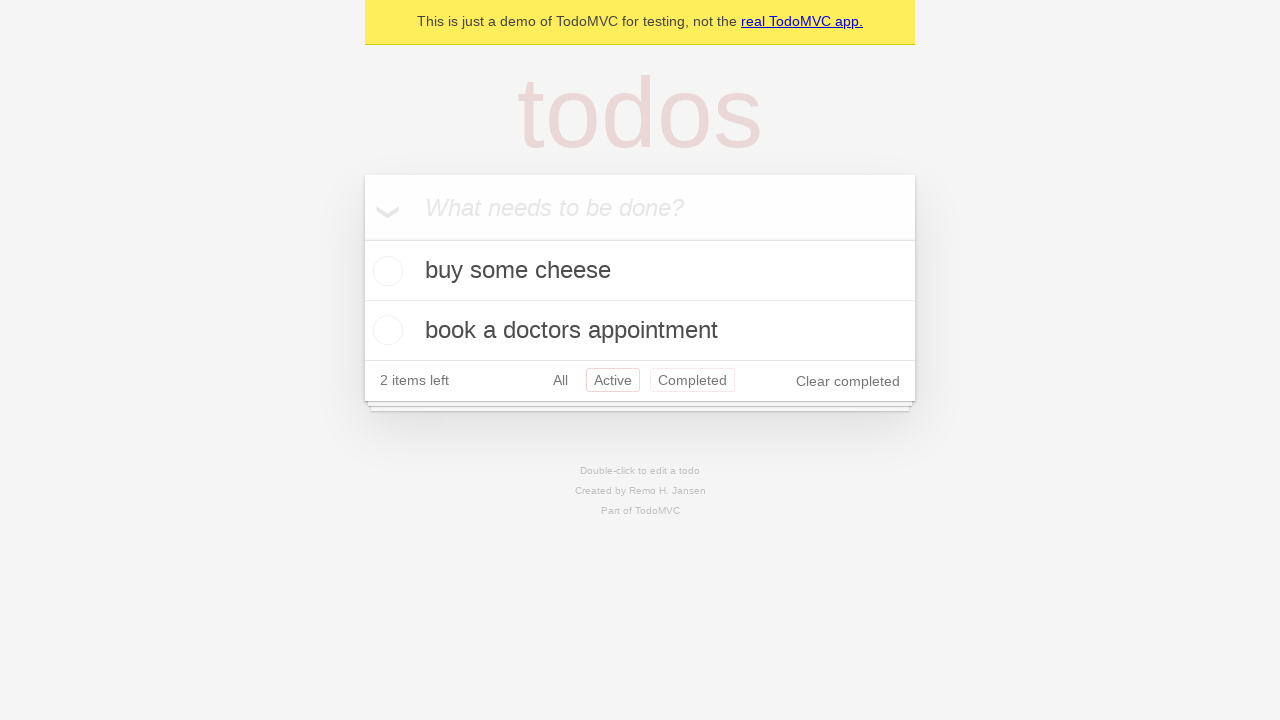

Navigated back to all todos view
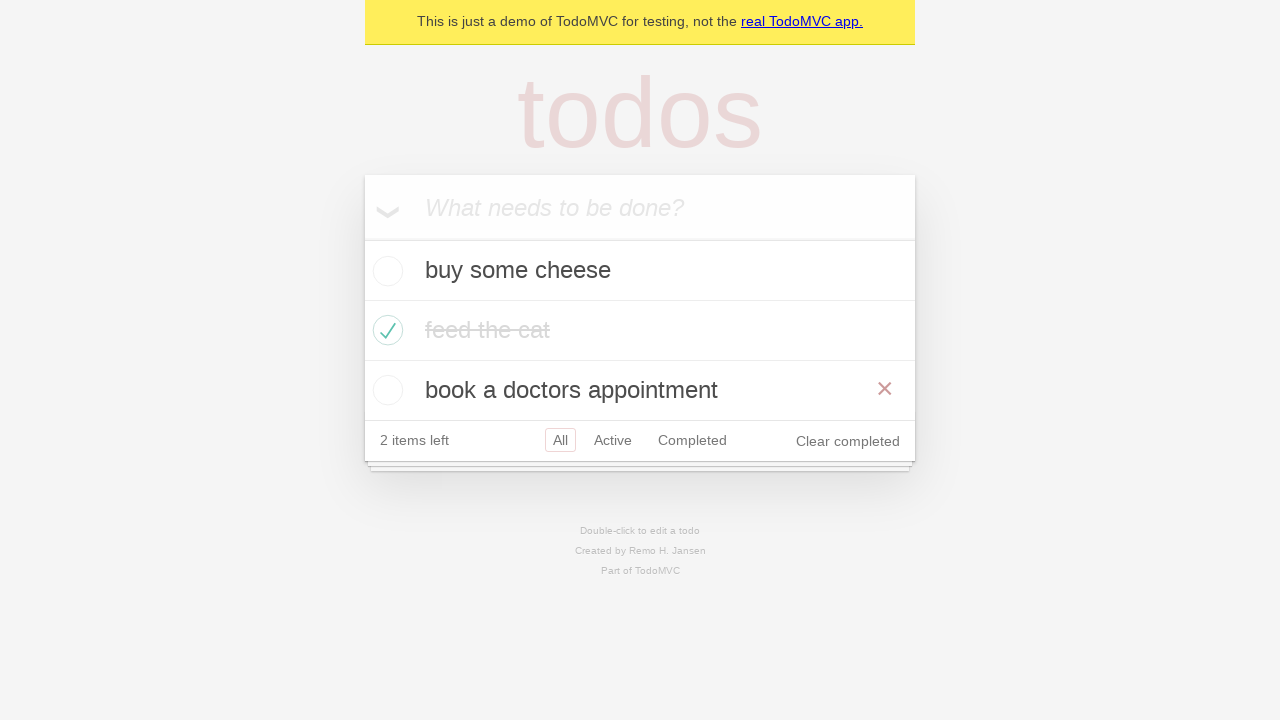

Verified all 3 todos are visible
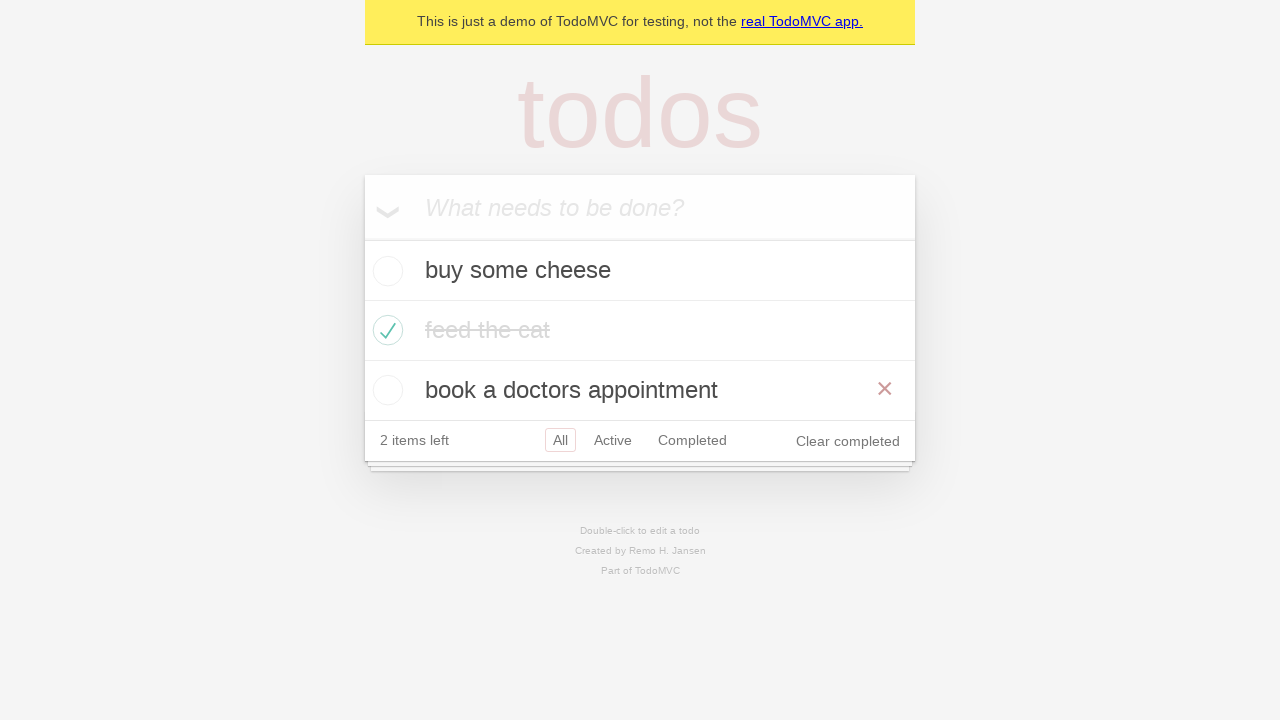

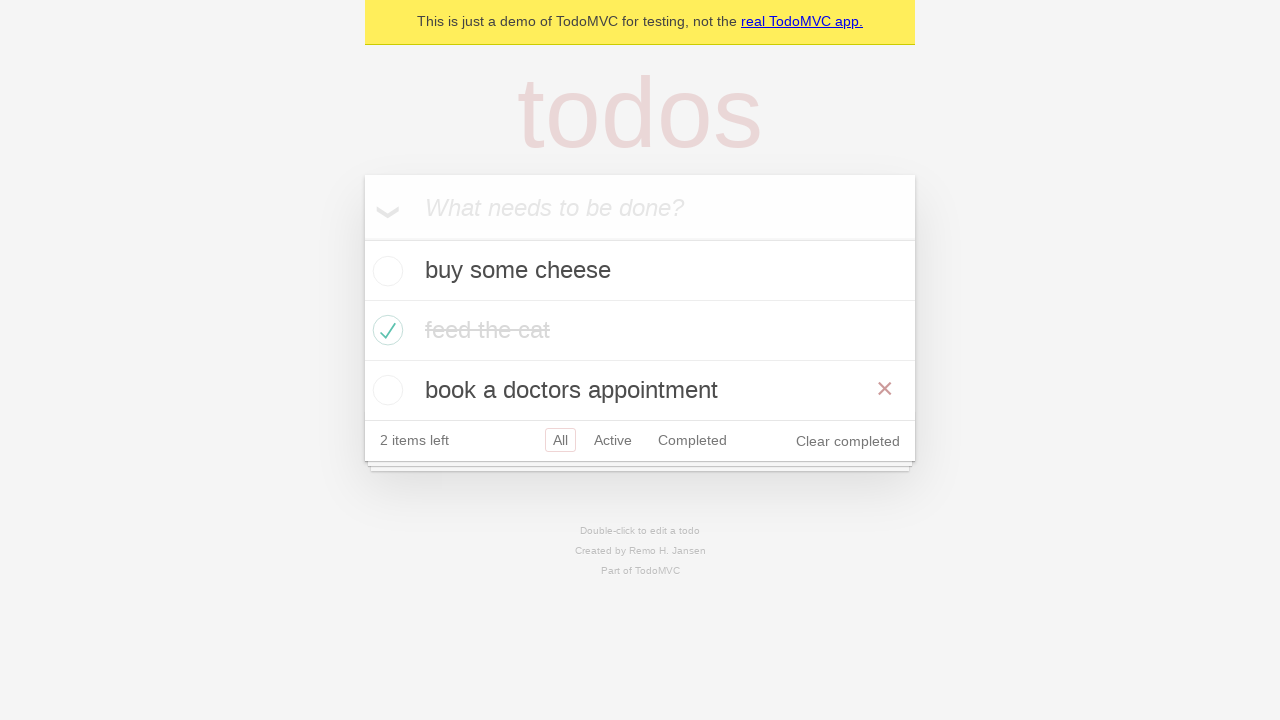